Tests filtering to display only active (non-completed) todo items

Starting URL: https://demo.playwright.dev/todomvc

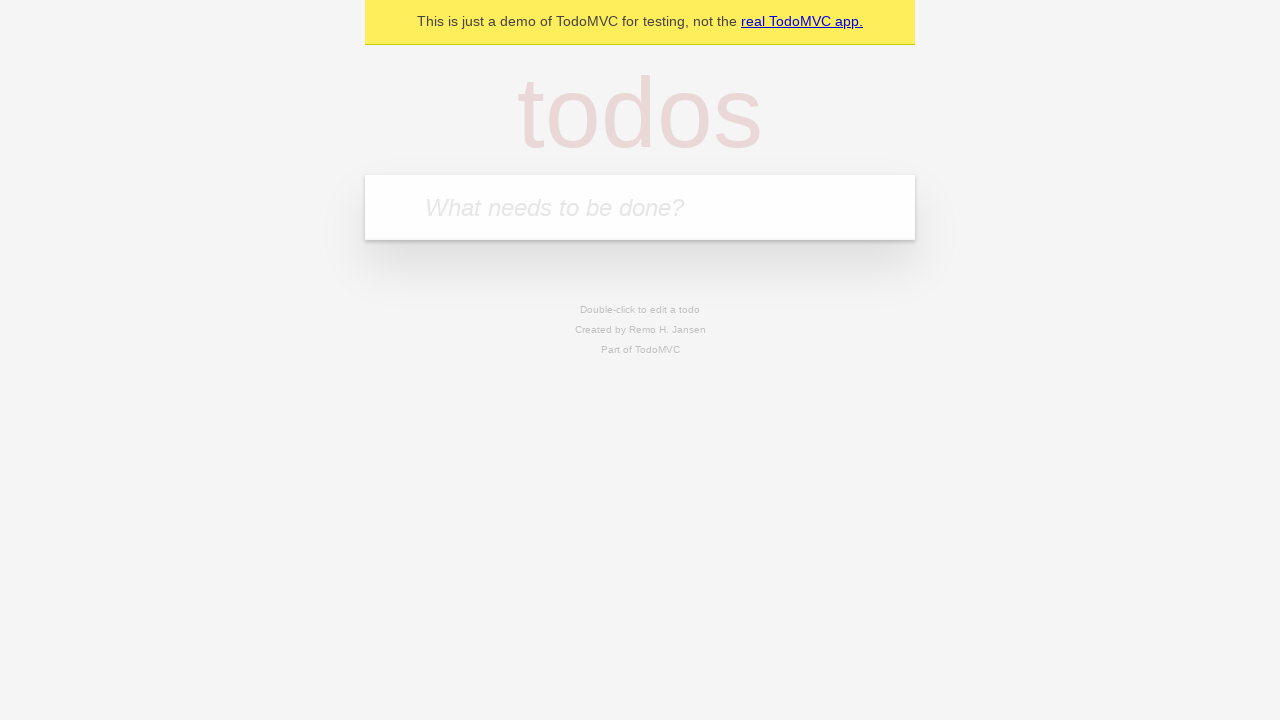

Filled todo input with 'buy some cheese' on internal:attr=[placeholder="What needs to be done?"i]
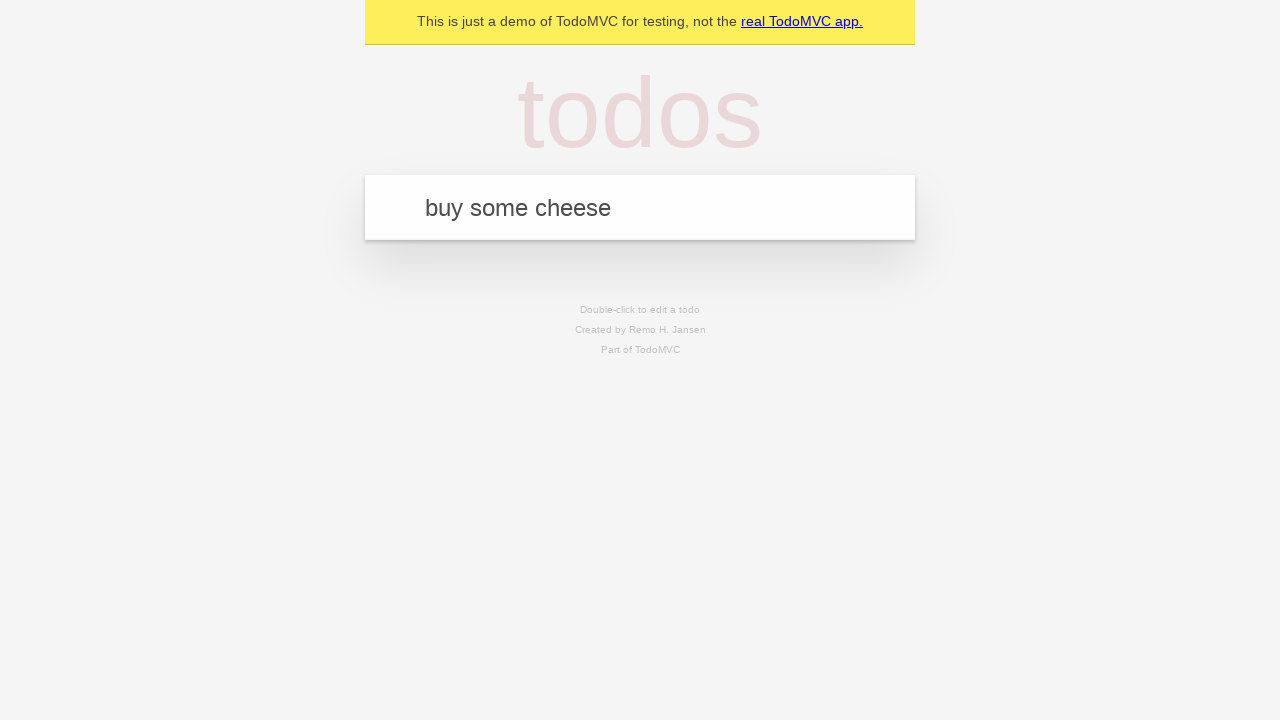

Pressed Enter to add 'buy some cheese' to the todo list on internal:attr=[placeholder="What needs to be done?"i]
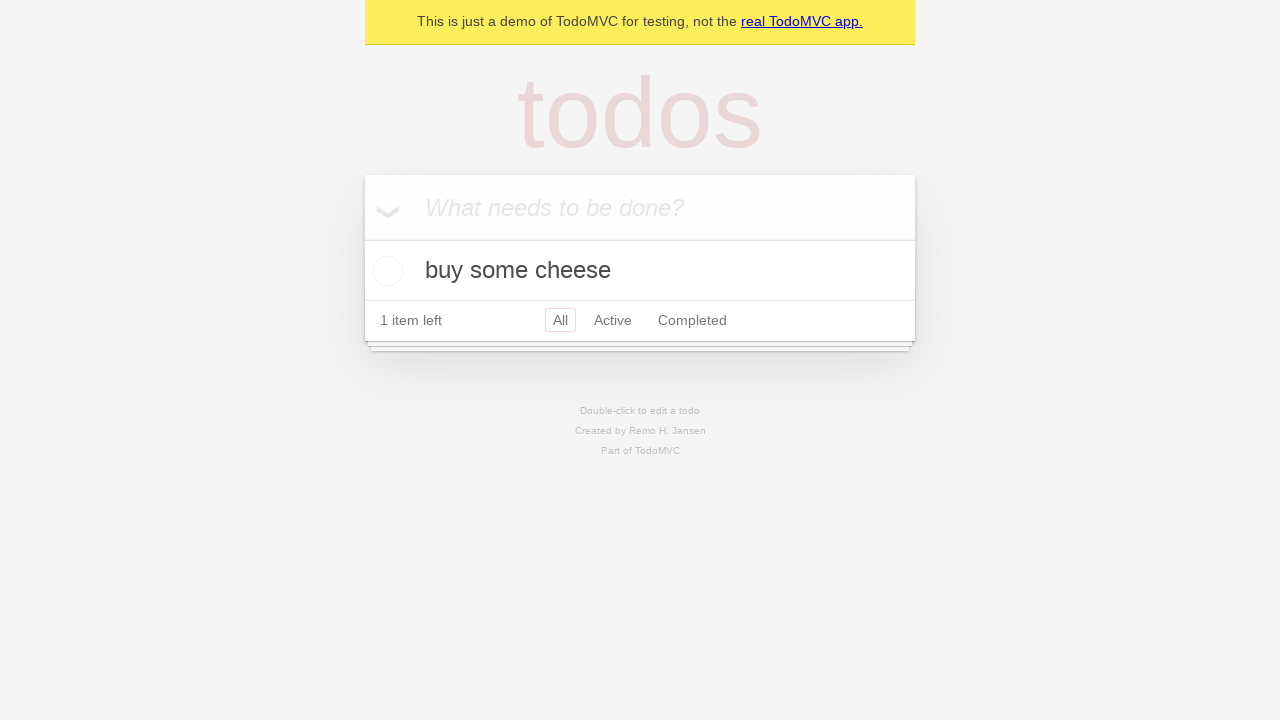

Filled todo input with 'feed the cat' on internal:attr=[placeholder="What needs to be done?"i]
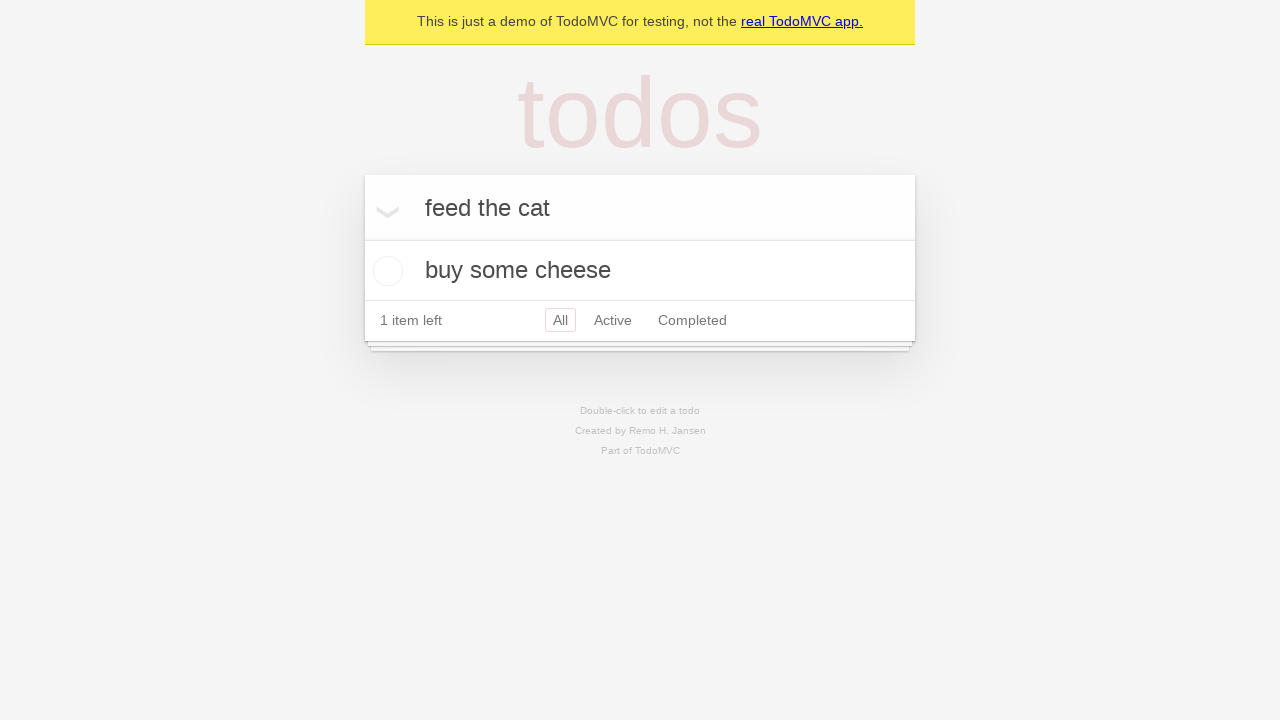

Pressed Enter to add 'feed the cat' to the todo list on internal:attr=[placeholder="What needs to be done?"i]
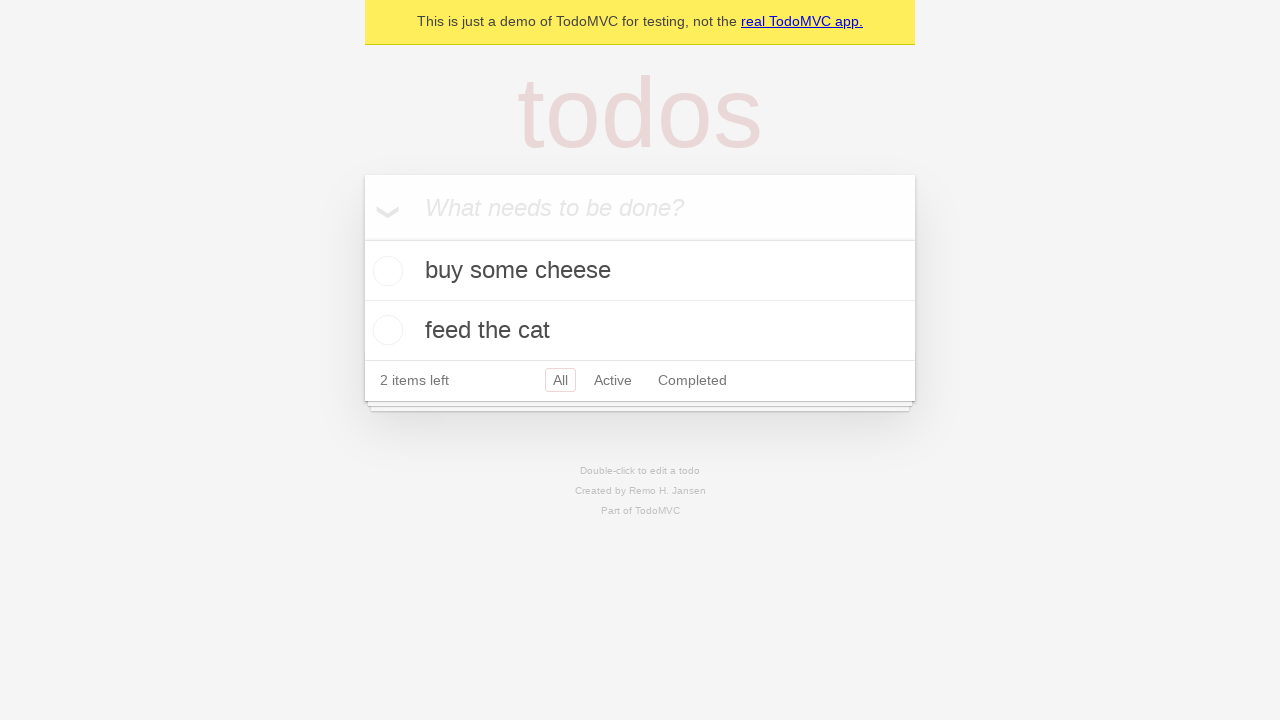

Filled todo input with 'book a doctors appointment' on internal:attr=[placeholder="What needs to be done?"i]
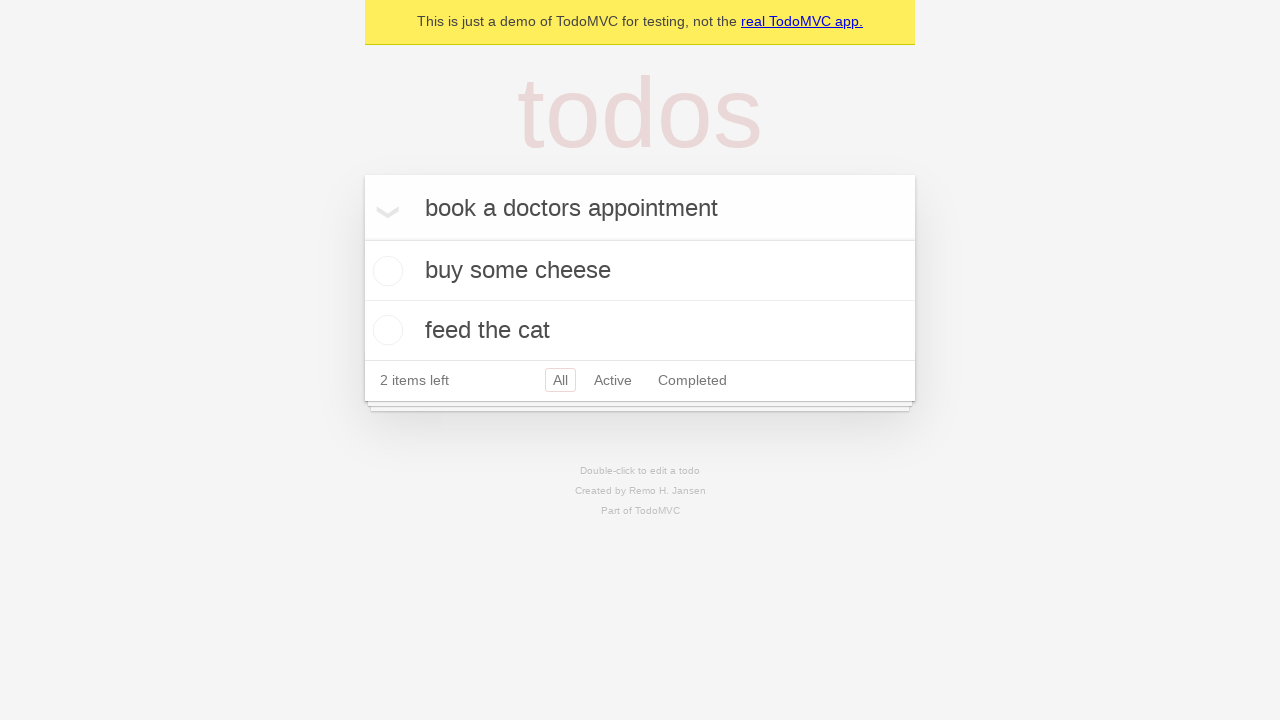

Pressed Enter to add 'book a doctors appointment' to the todo list on internal:attr=[placeholder="What needs to be done?"i]
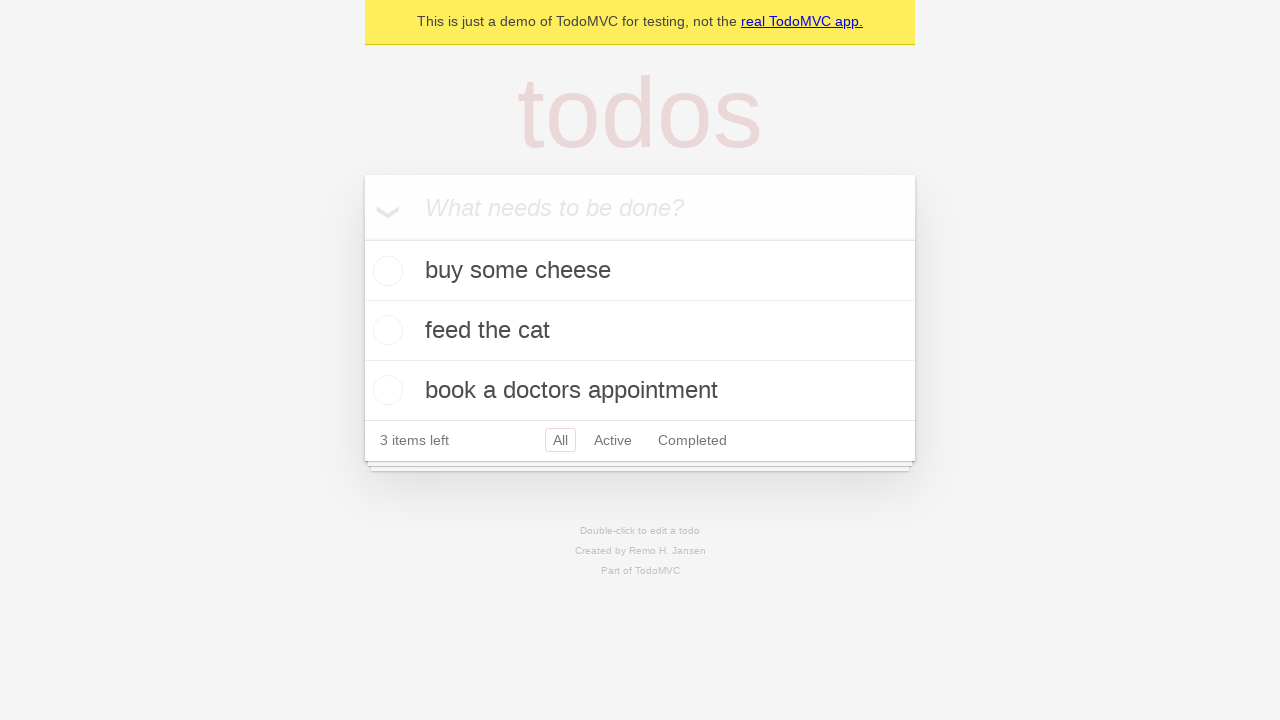

Checked the second todo item as completed at (385, 330) on internal:testid=[data-testid="todo-item"s] >> nth=1 >> internal:role=checkbox
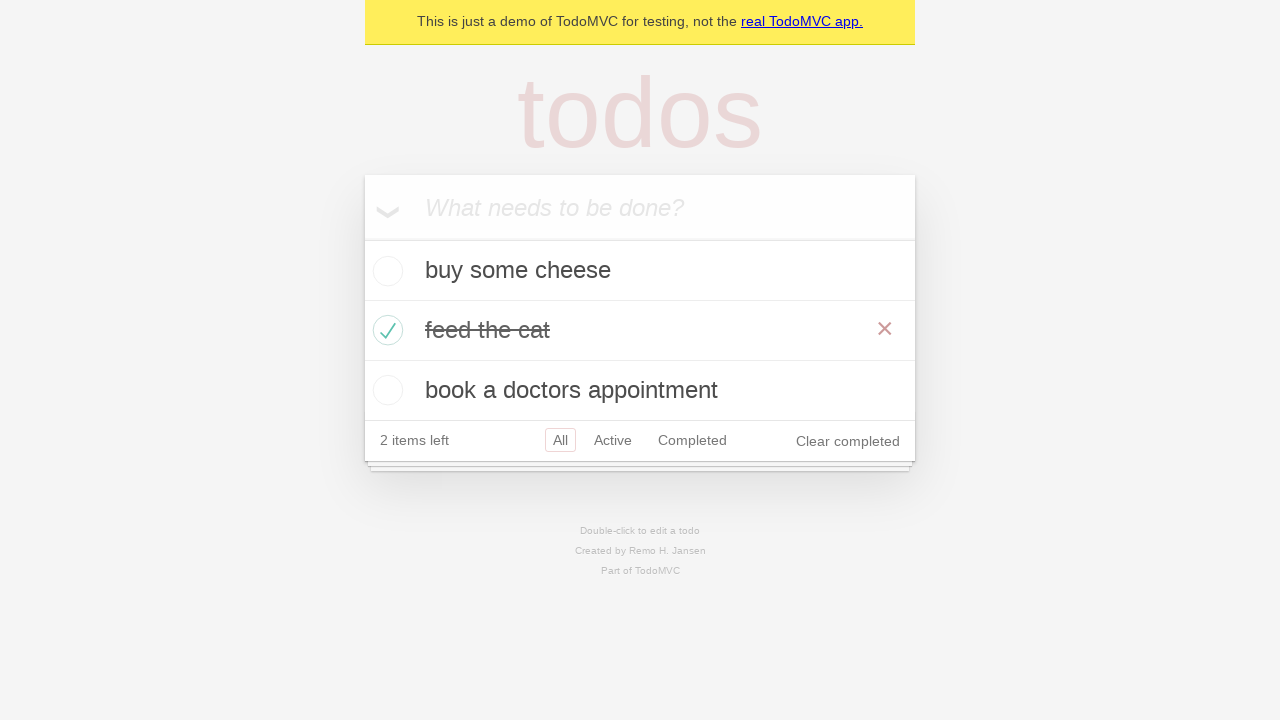

Clicked Active filter to display only active items at (613, 440) on internal:role=link[name="Active"i]
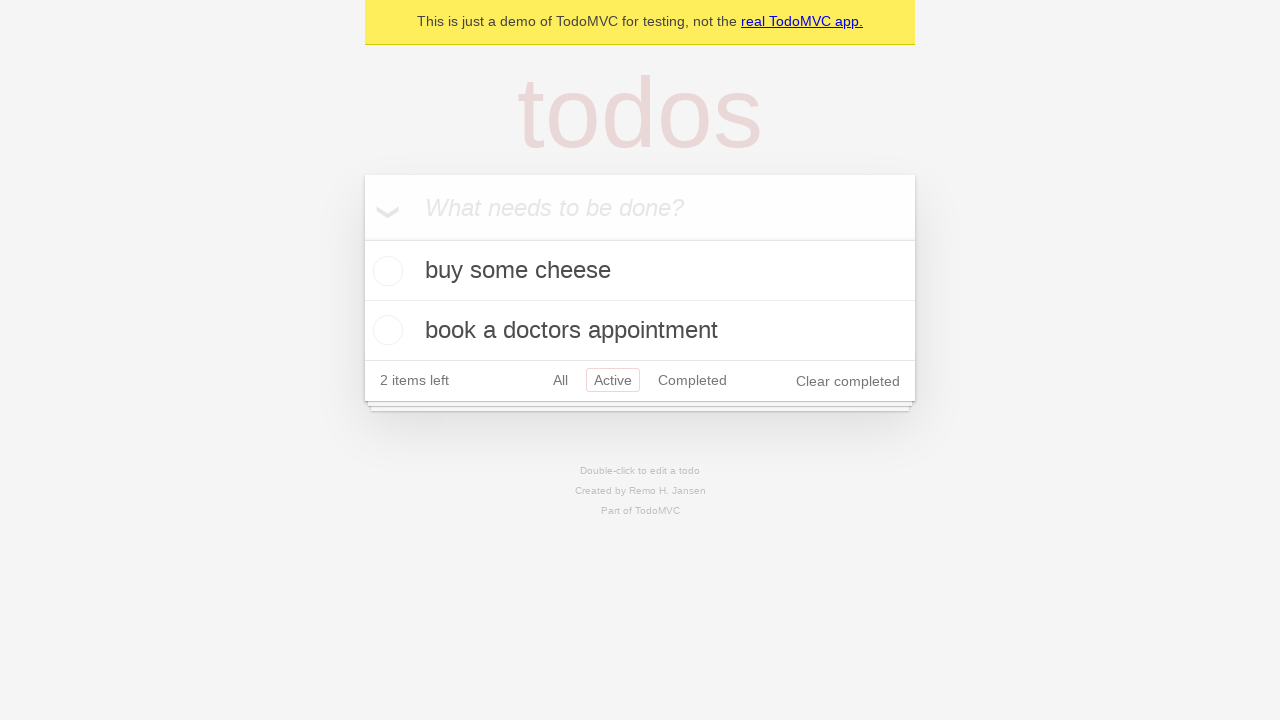

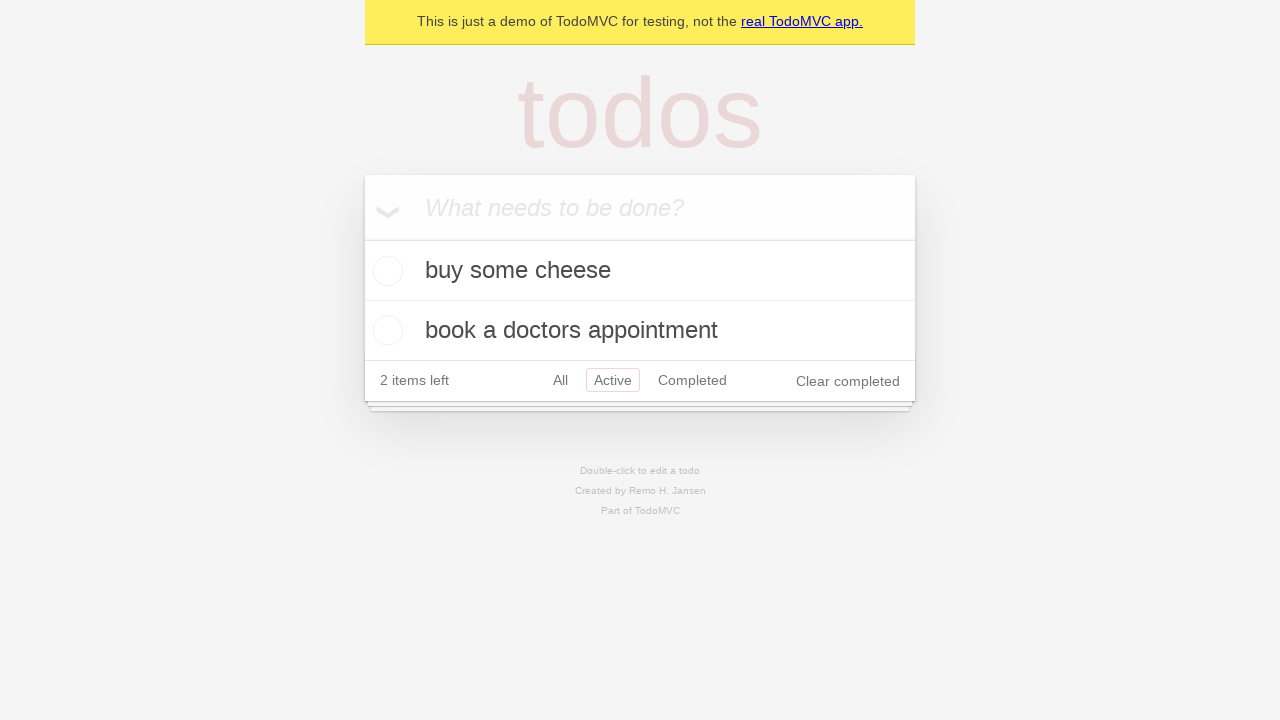